Tests JavaScript alert handling by navigating to the alerts page, clicking to trigger a prompt alert, entering text into the prompt, and accepting it.

Starting URL: https://demo.automationtesting.in/Alerts.html

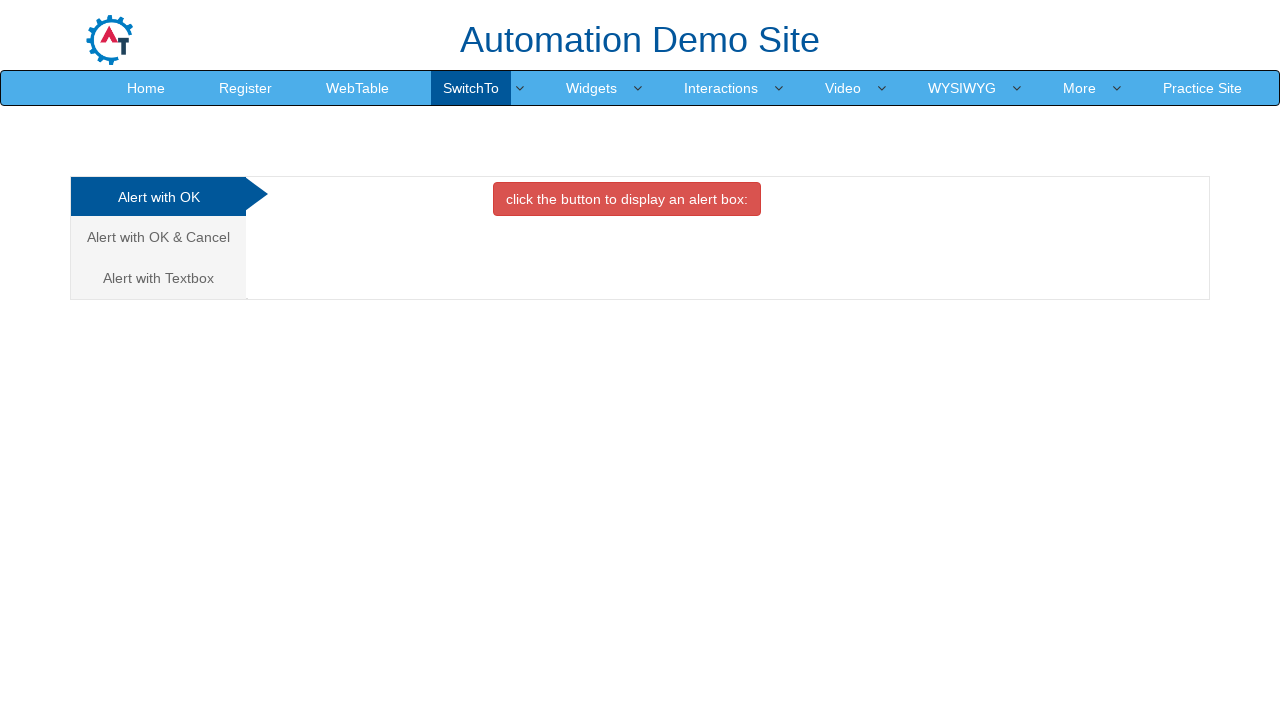

Clicked on 'Alert with OK' tab at (158, 278) on xpath=/html/body/div[1]/div/div/div/div[1]/ul/li[3]/a
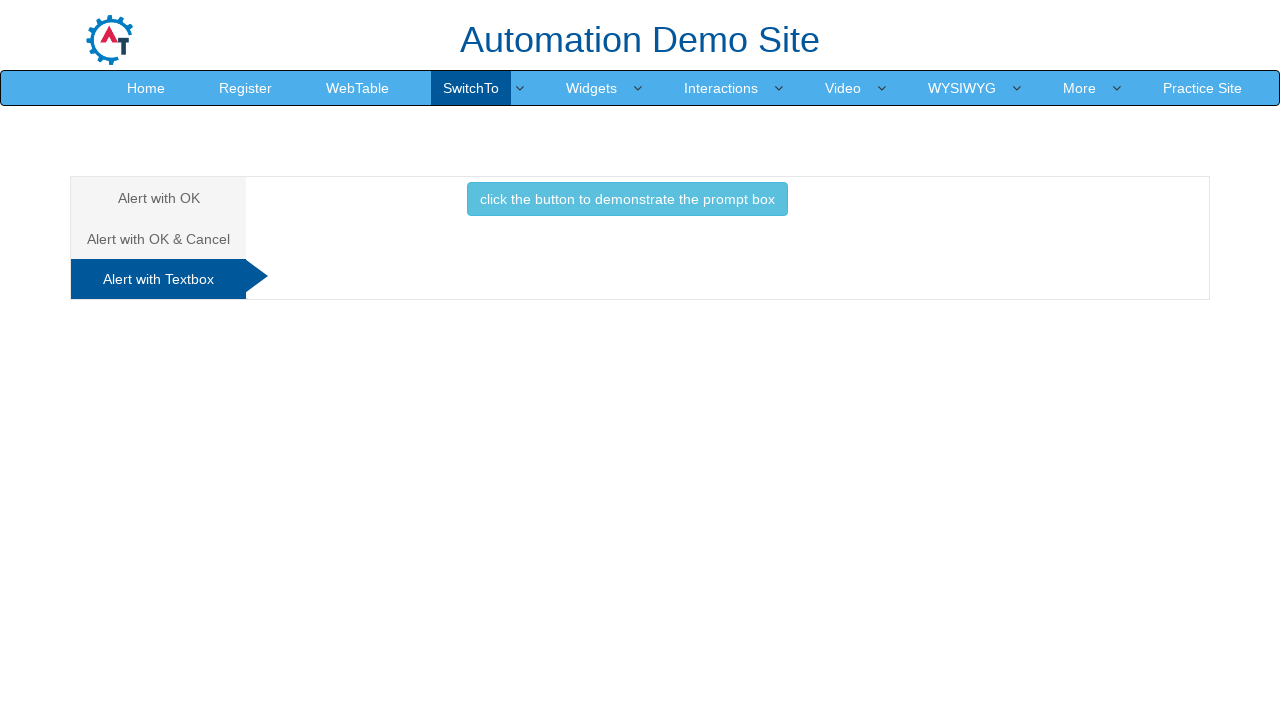

Clicked button to trigger the alert at (627, 199) on xpath=//*[@id='Textbox']/button
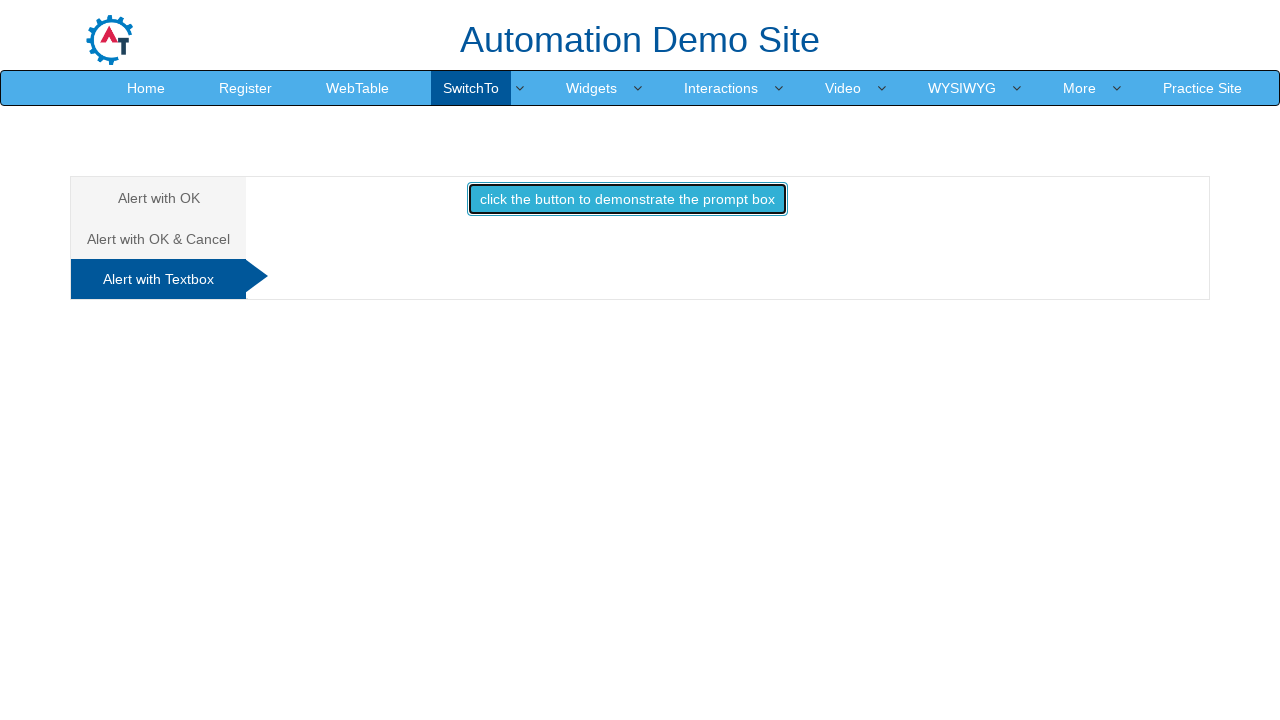

Set up dialog handler to accept prompt with text 'Bishal'
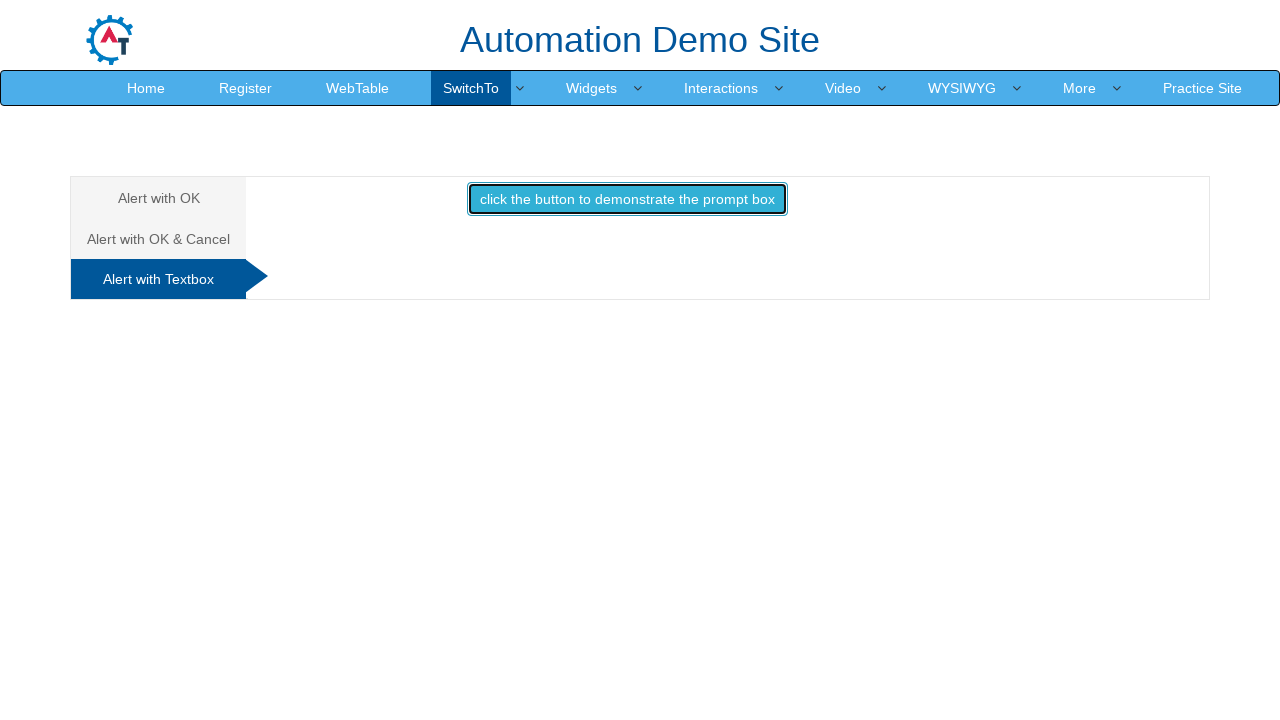

Re-clicked button to trigger prompt alert and accept it with 'Bishal' at (627, 199) on xpath=//*[@id='Textbox']/button
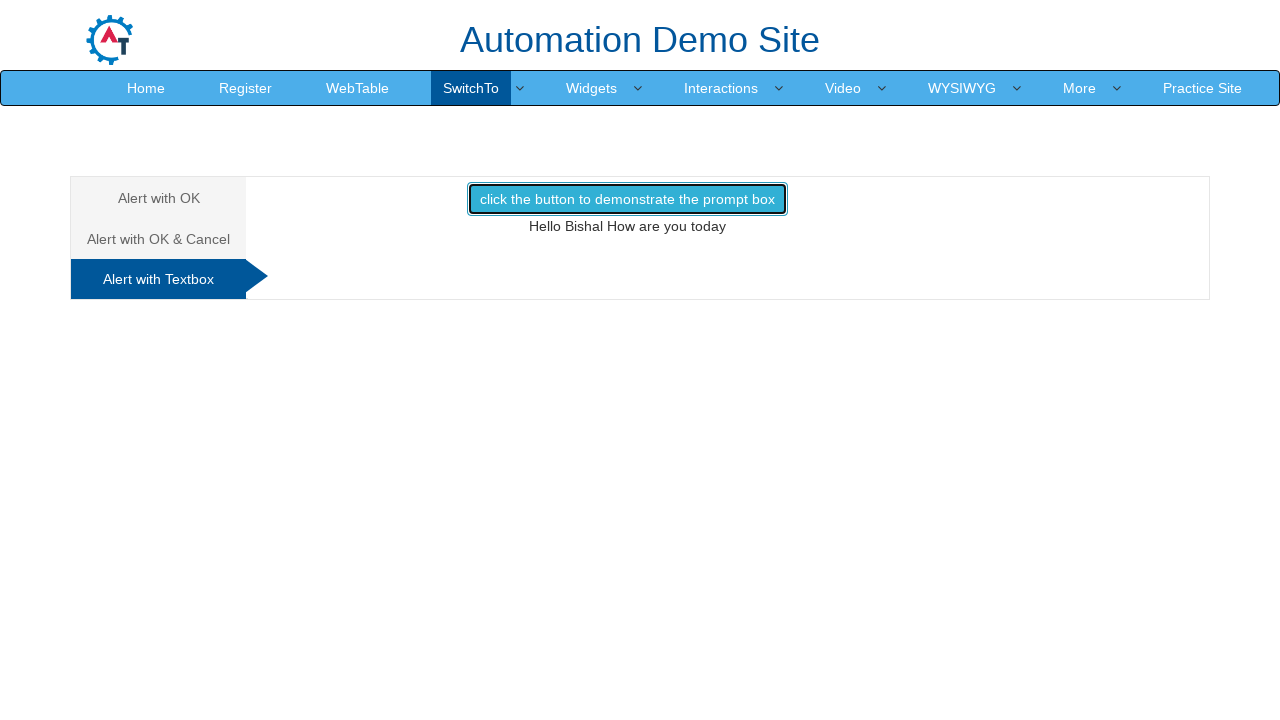

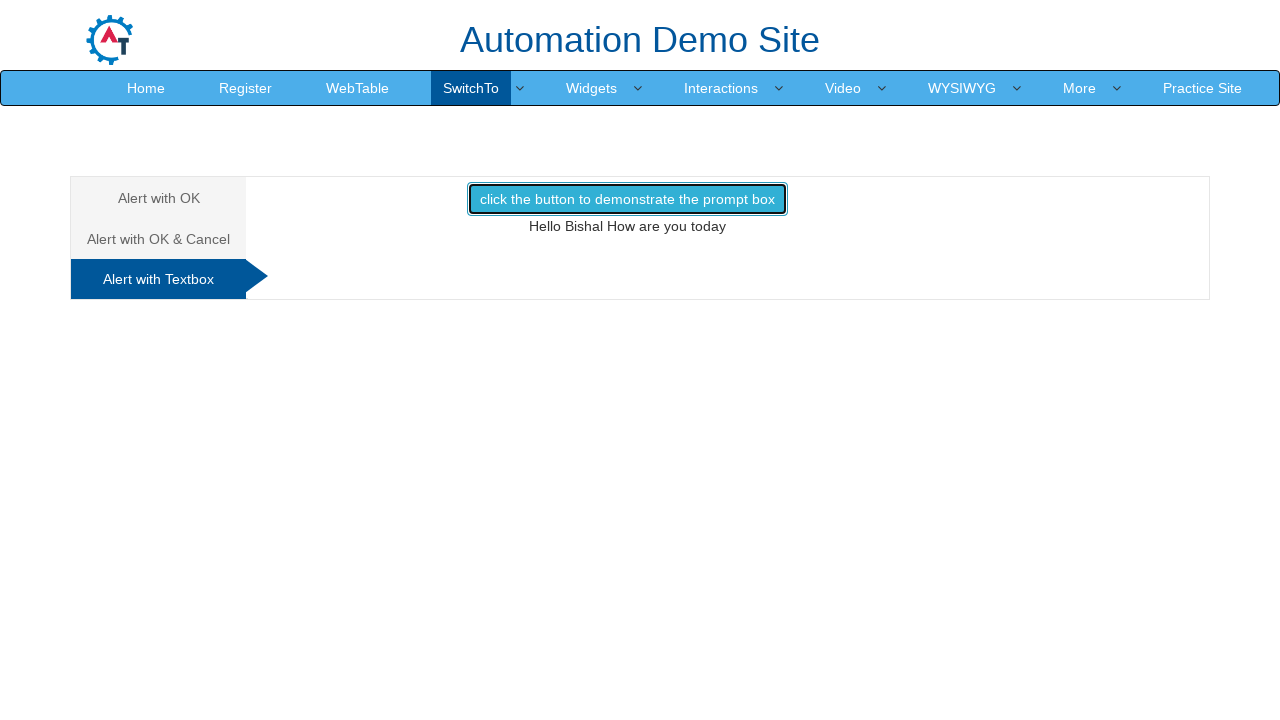